Tests a signup form by filling in first name, last name, and email fields, then submitting the form

Starting URL: http://secure-retreat-92358.herokuapp.com/

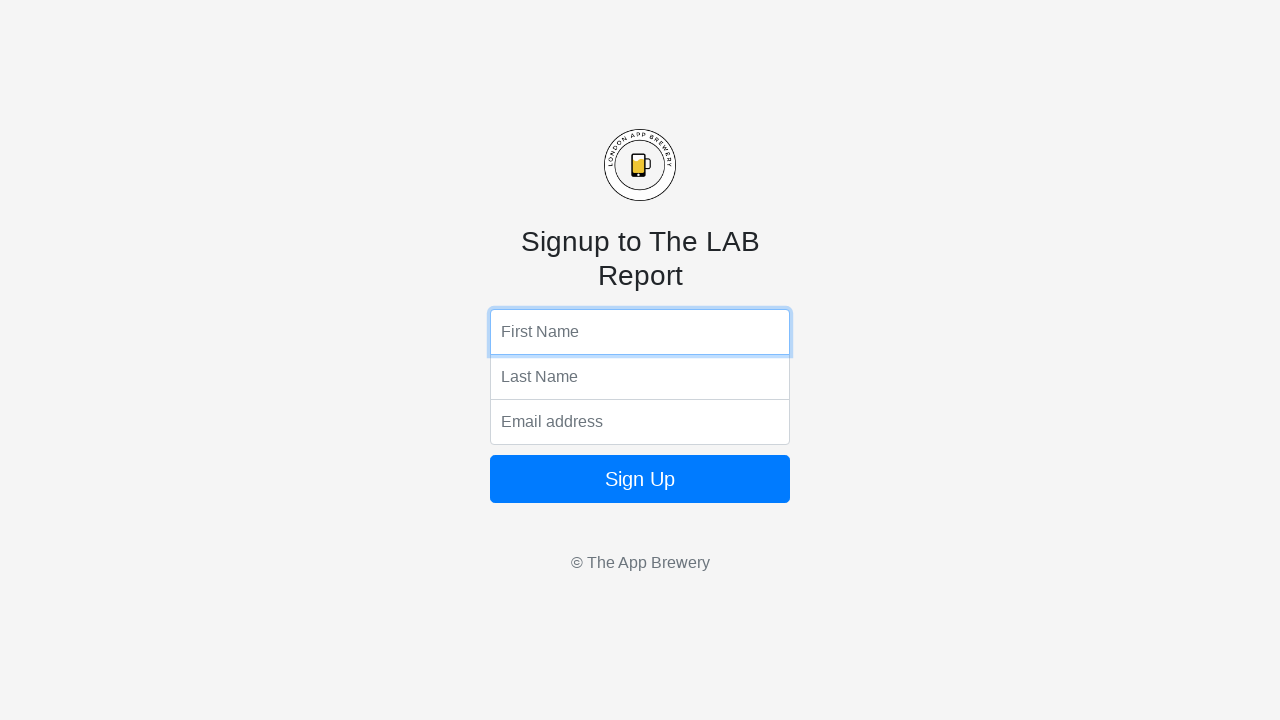

Filled first name field with 'Sarah' on input[name='fName']
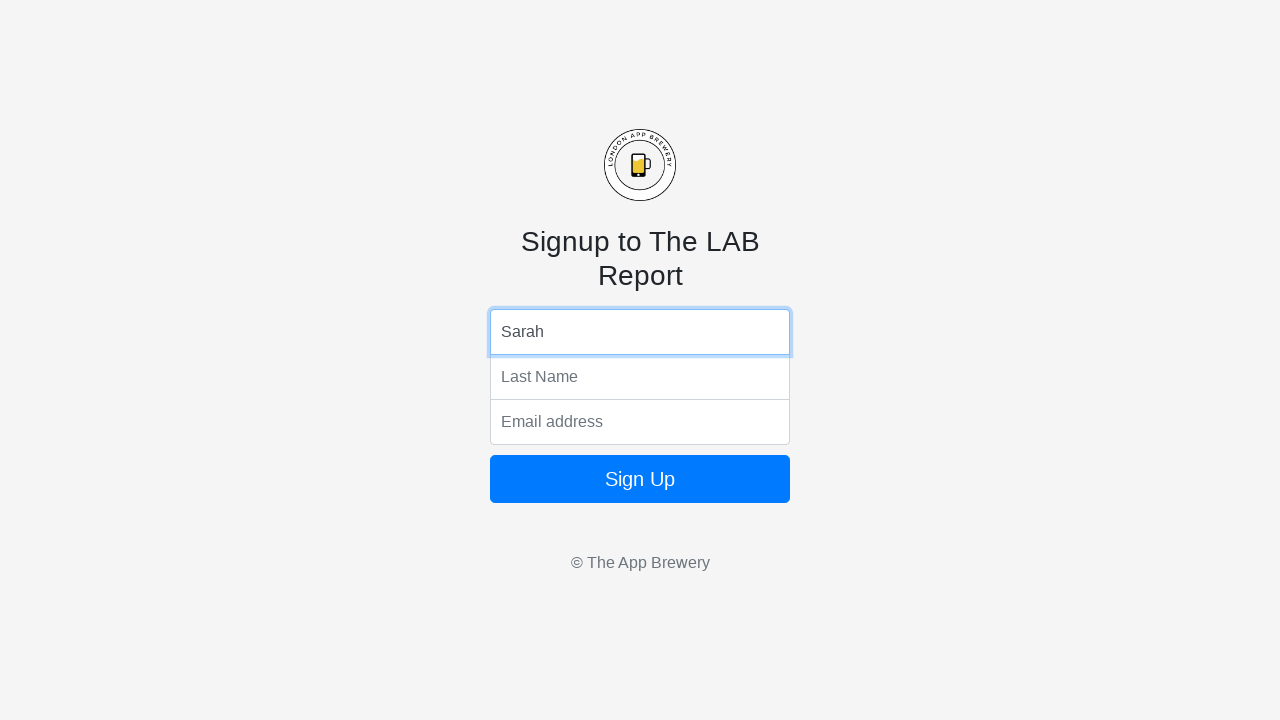

Filled last name field with 'Johnson' on input[name='lName']
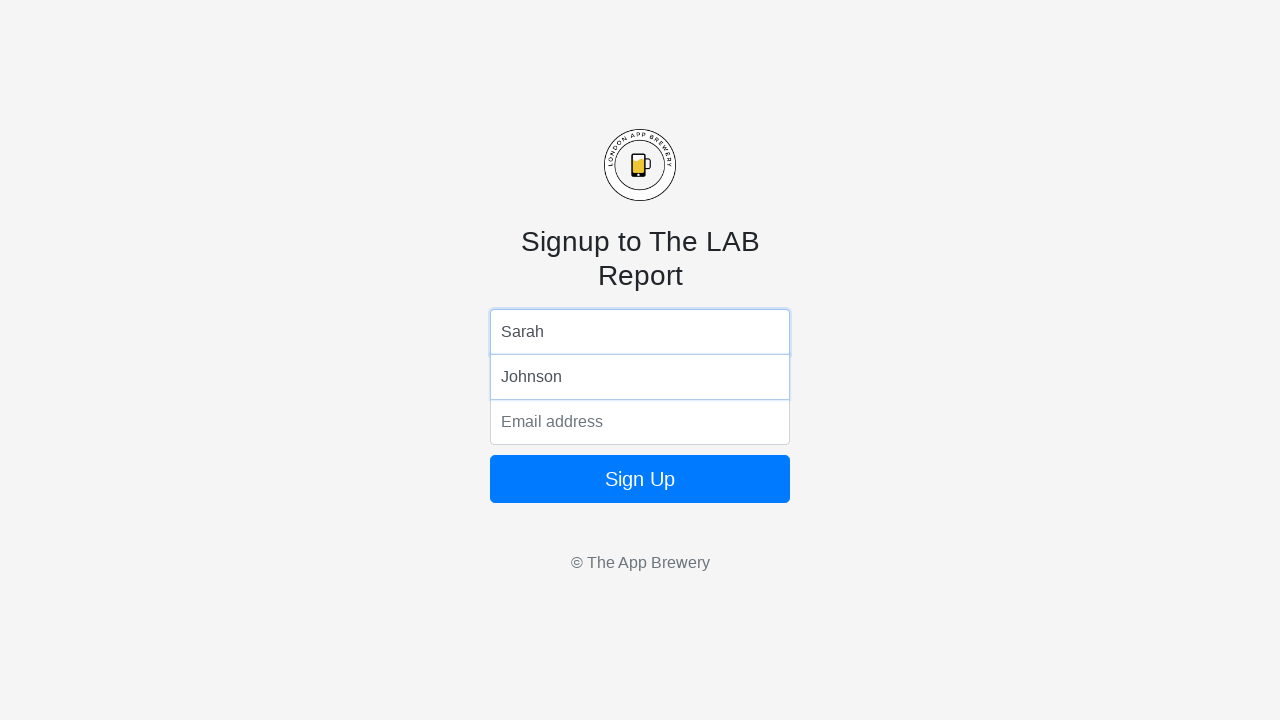

Filled email field with 'sarah.johnson@example.com' on input[name='email']
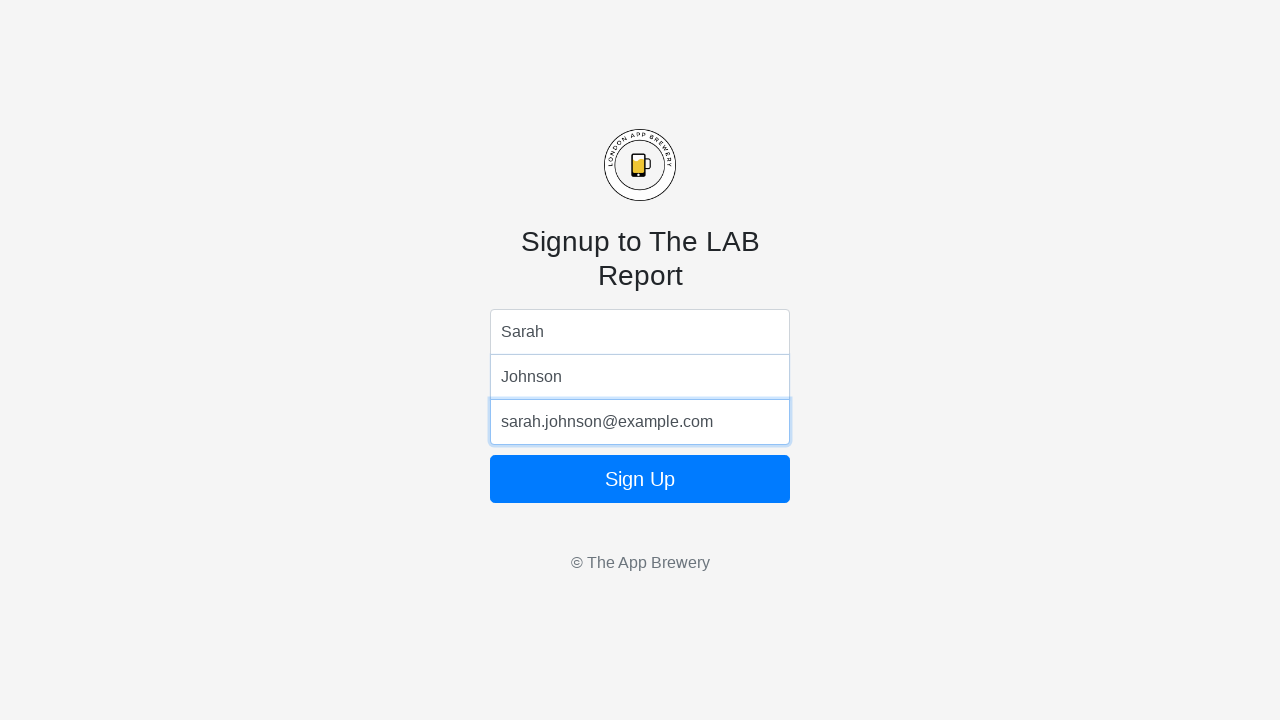

Clicked signup button to submit the form at (640, 479) on button
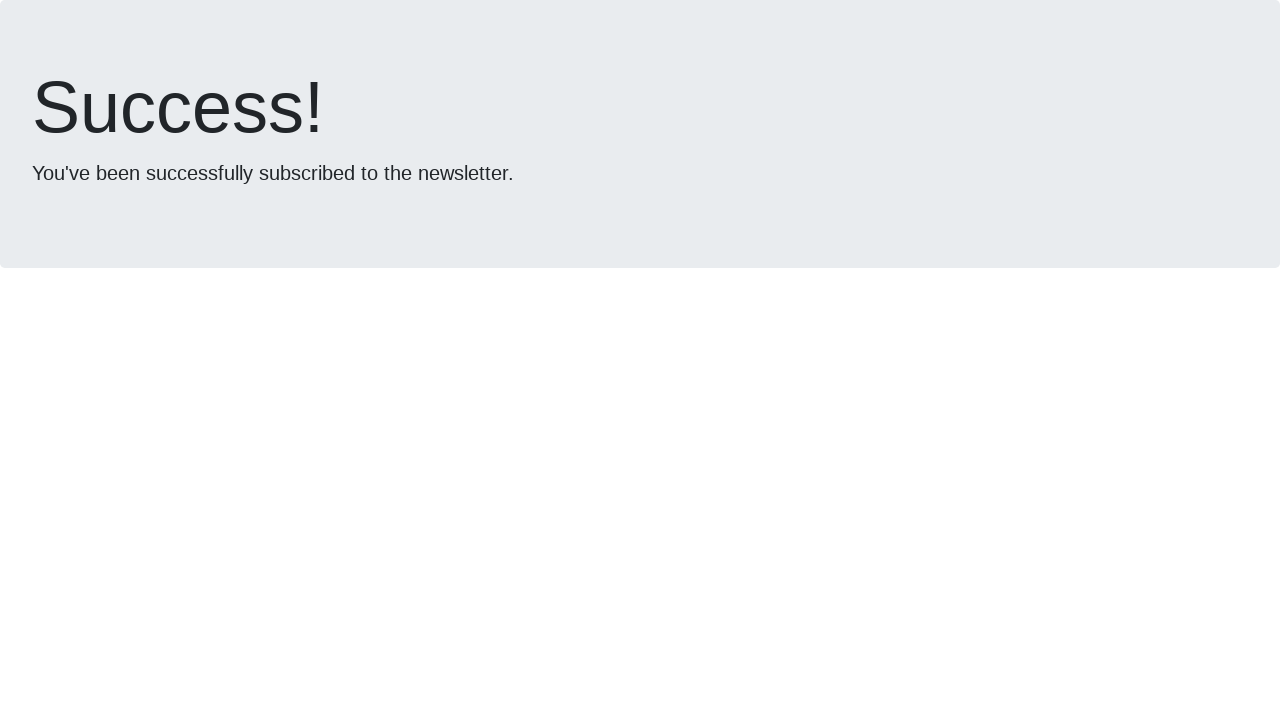

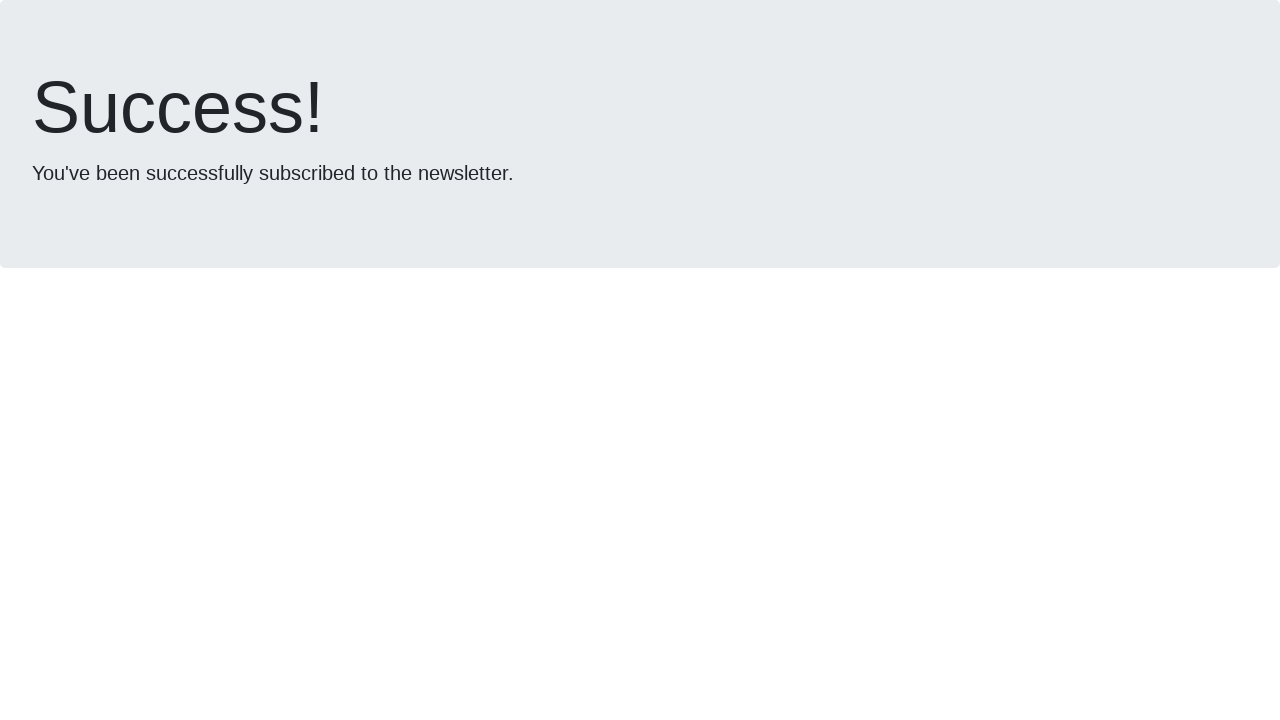